Tests the GreenKart vegetable search functionality by searching for "Cucumber" and verifying the product name appears in search results

Starting URL: https://rahulshettyacademy.com/seleniumPractise/#/

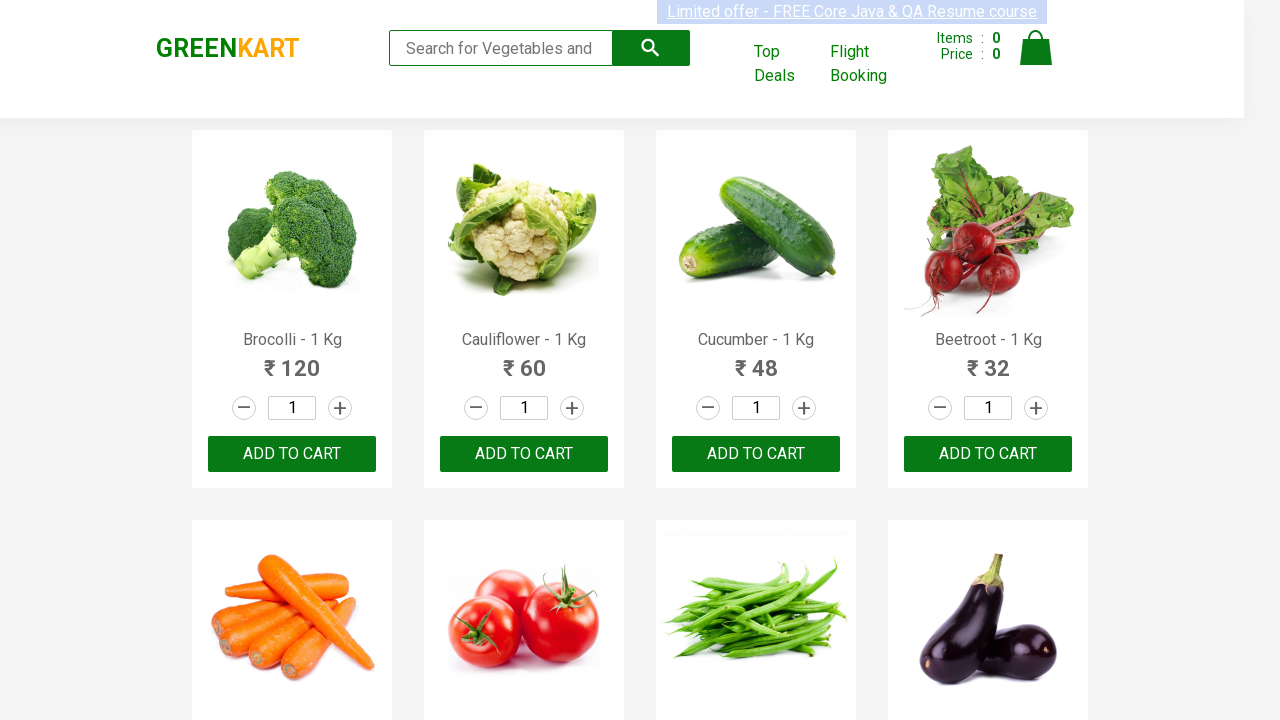

Filled search field with 'Cucumber' on input[placeholder='Search for Vegetables and Fruits']
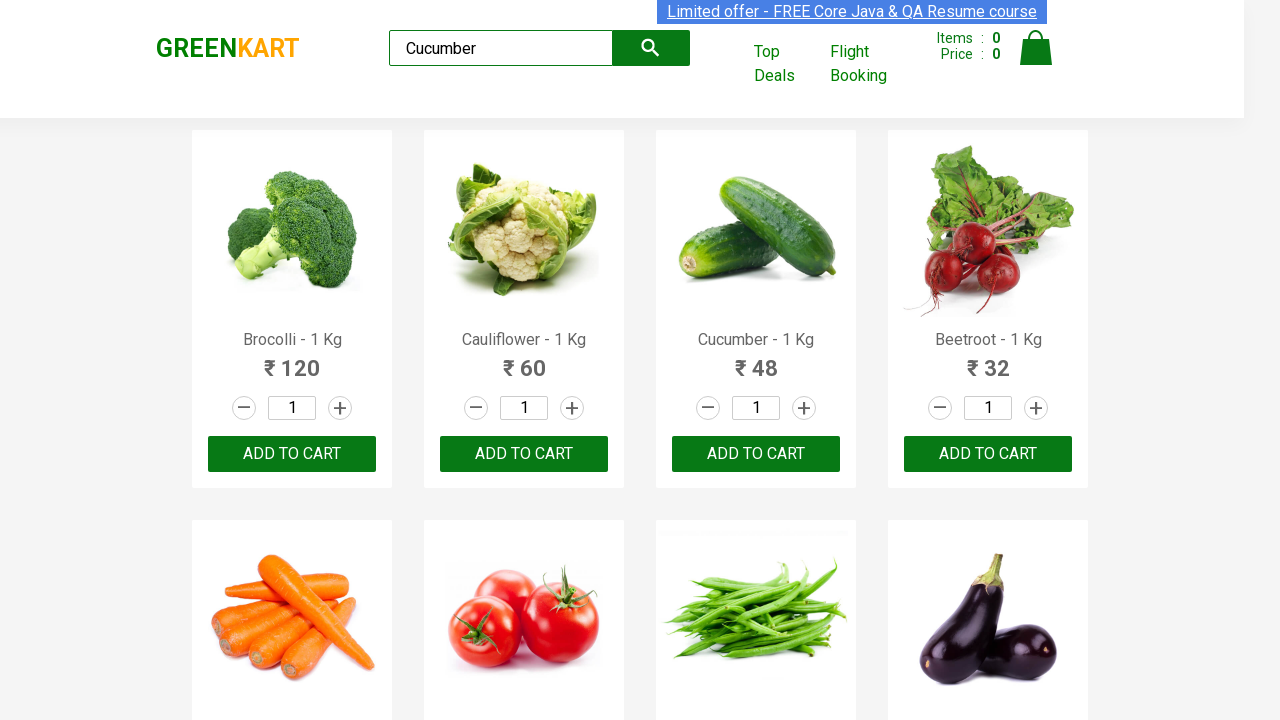

Product search result loaded and became visible
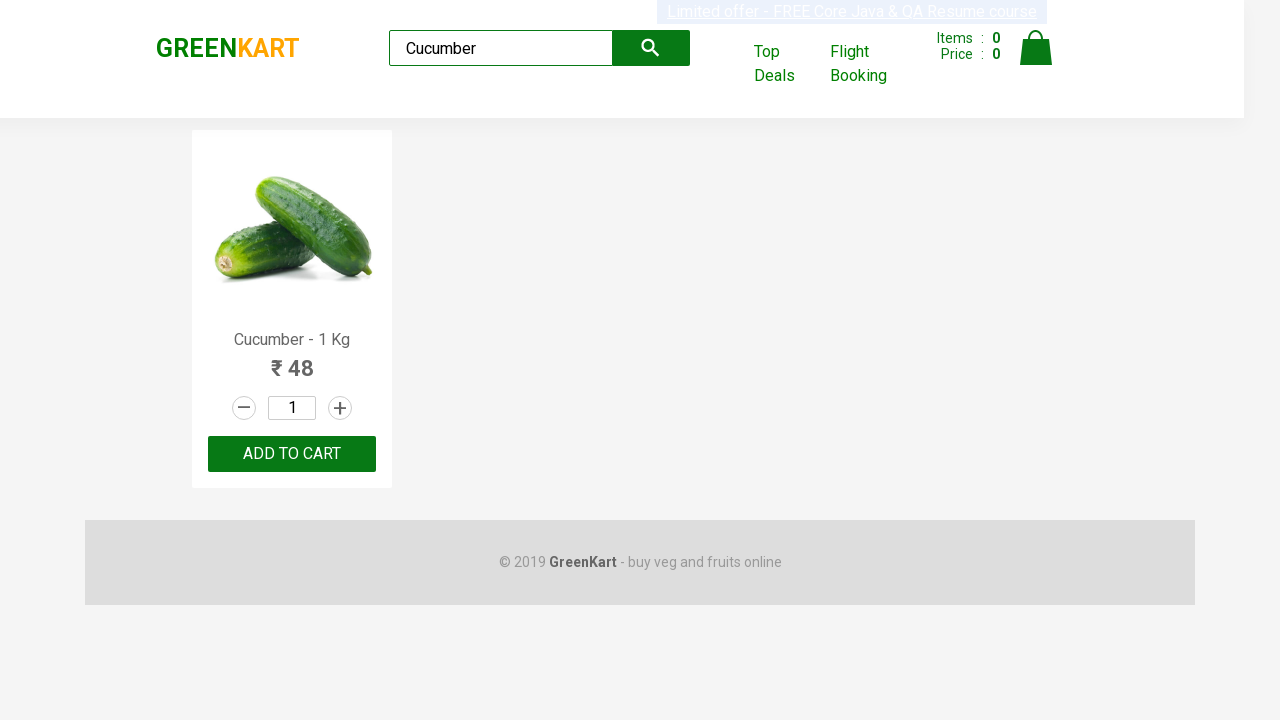

Retrieved product name text from search results
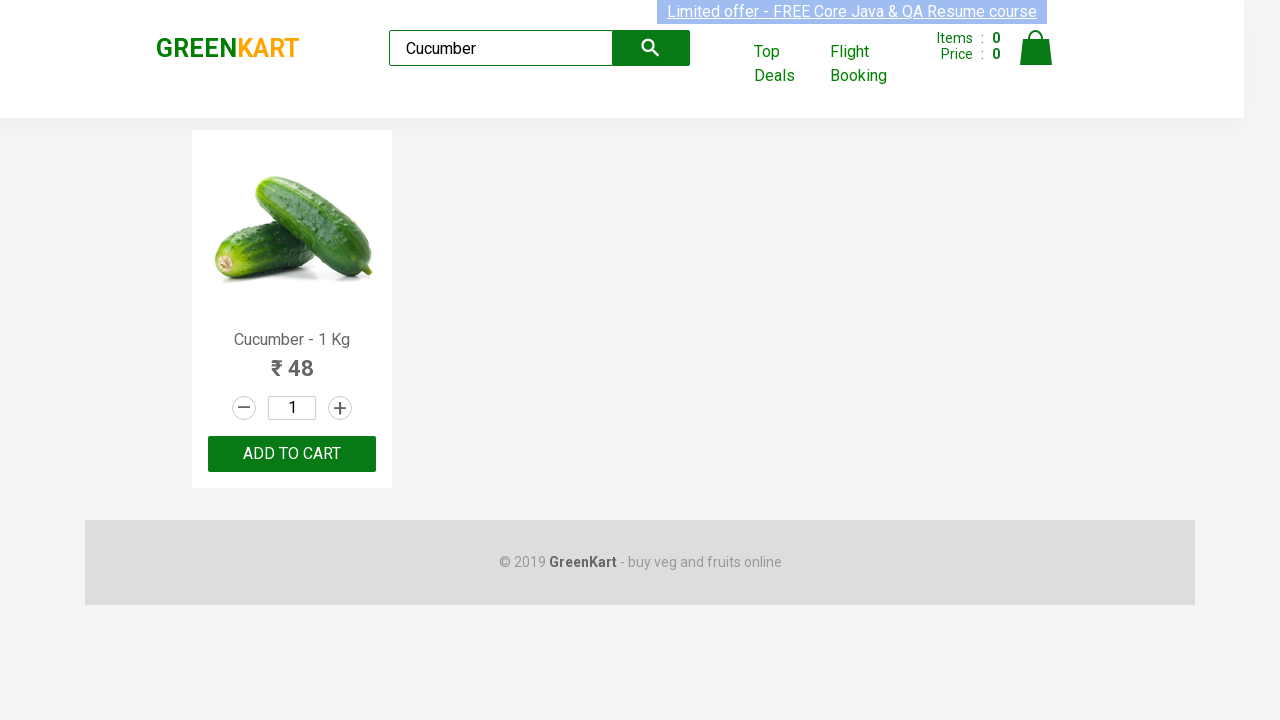

Verified that 'Cucumber' appears in the product name
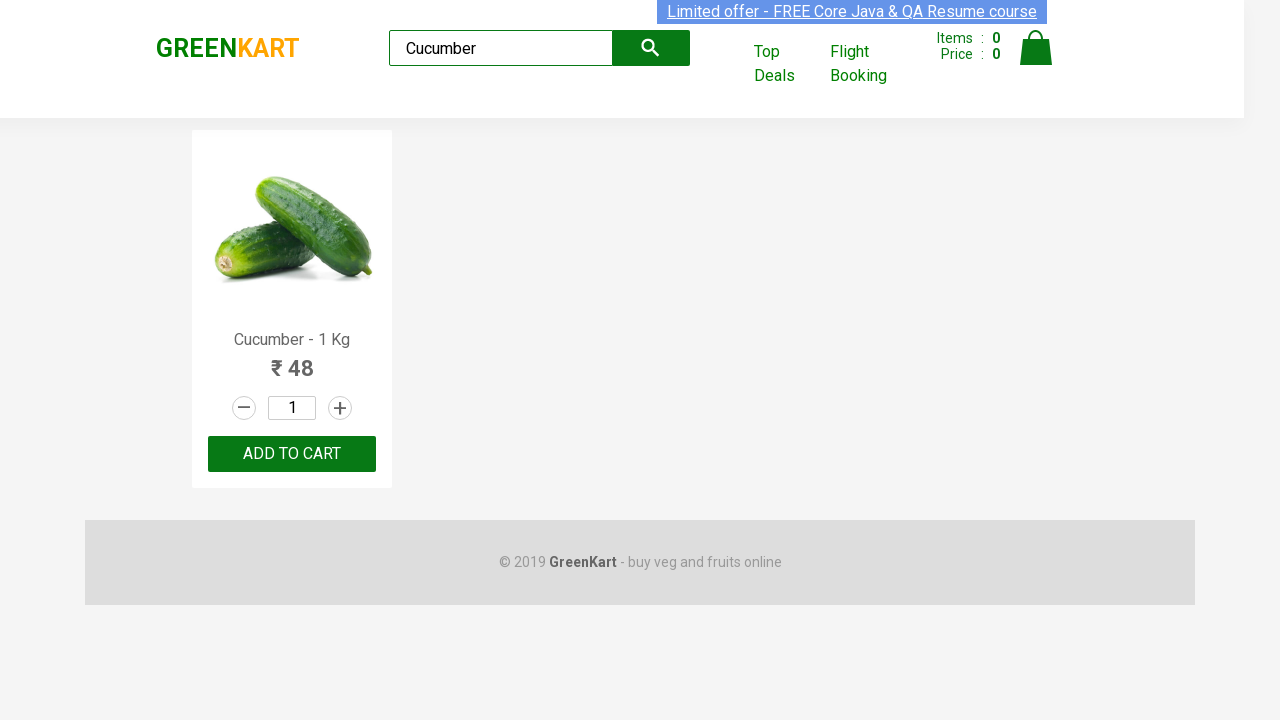

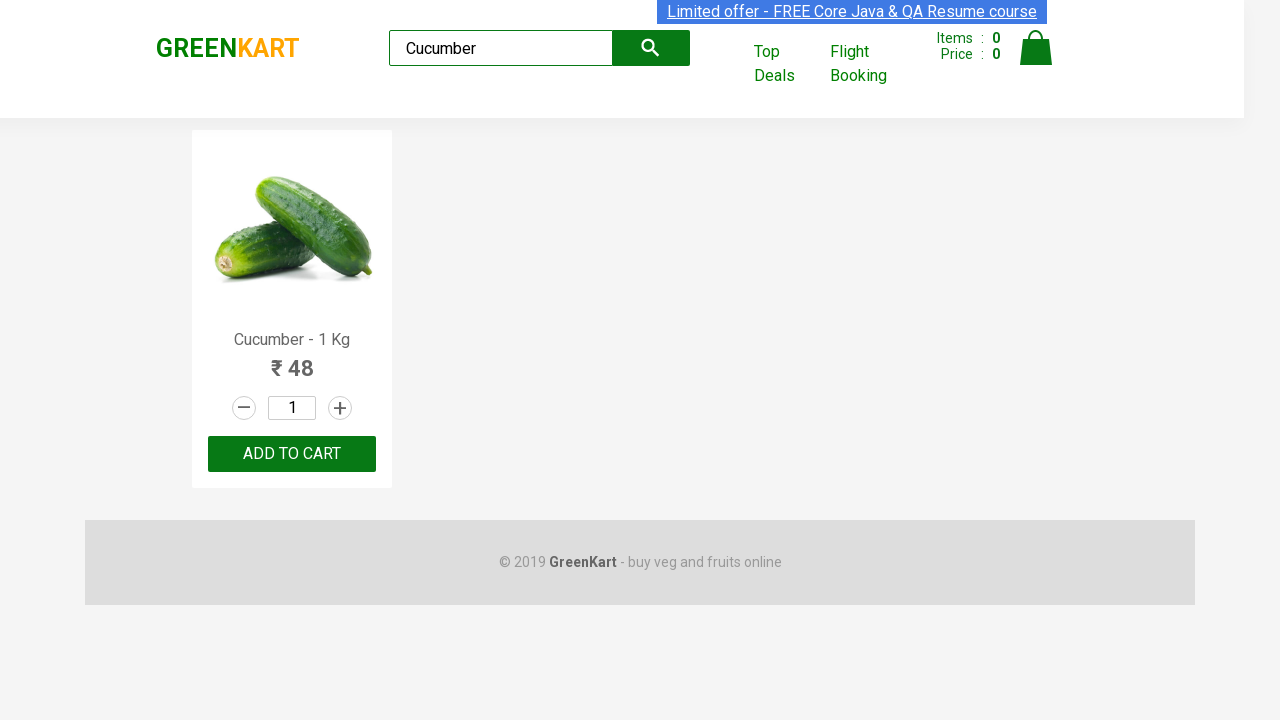